Navigates to the Time and Date world clock page for Switzerland and verifies that the clock element displaying the current time is present and visible.

Starting URL: https://www.timeanddate.com/worldclock/switzerland

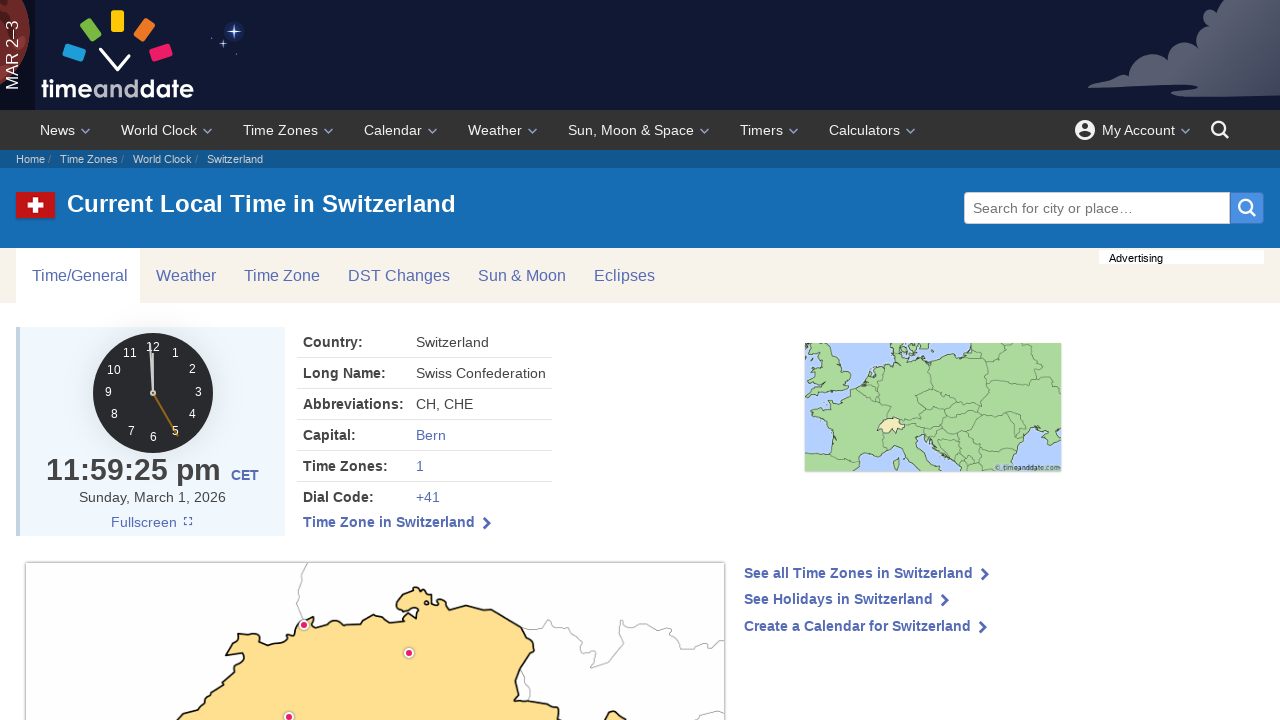

Navigated to Time and Date world clock page for Switzerland
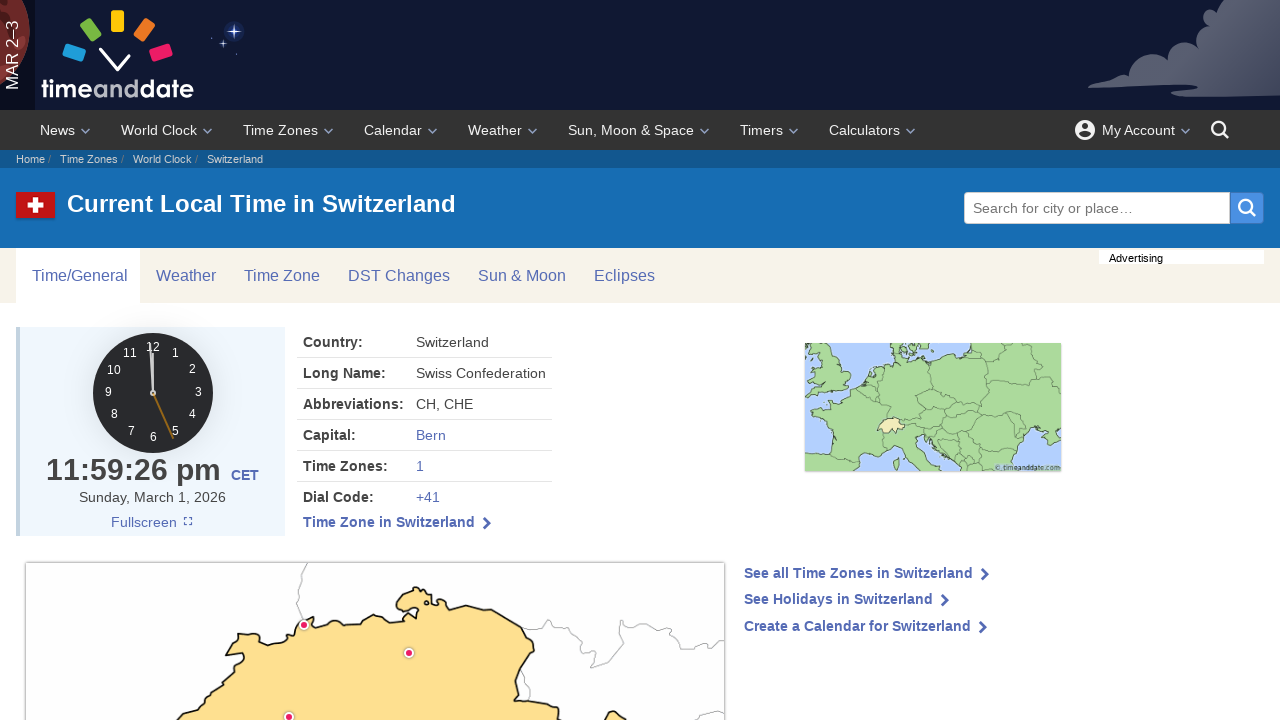

Clock element is now visible
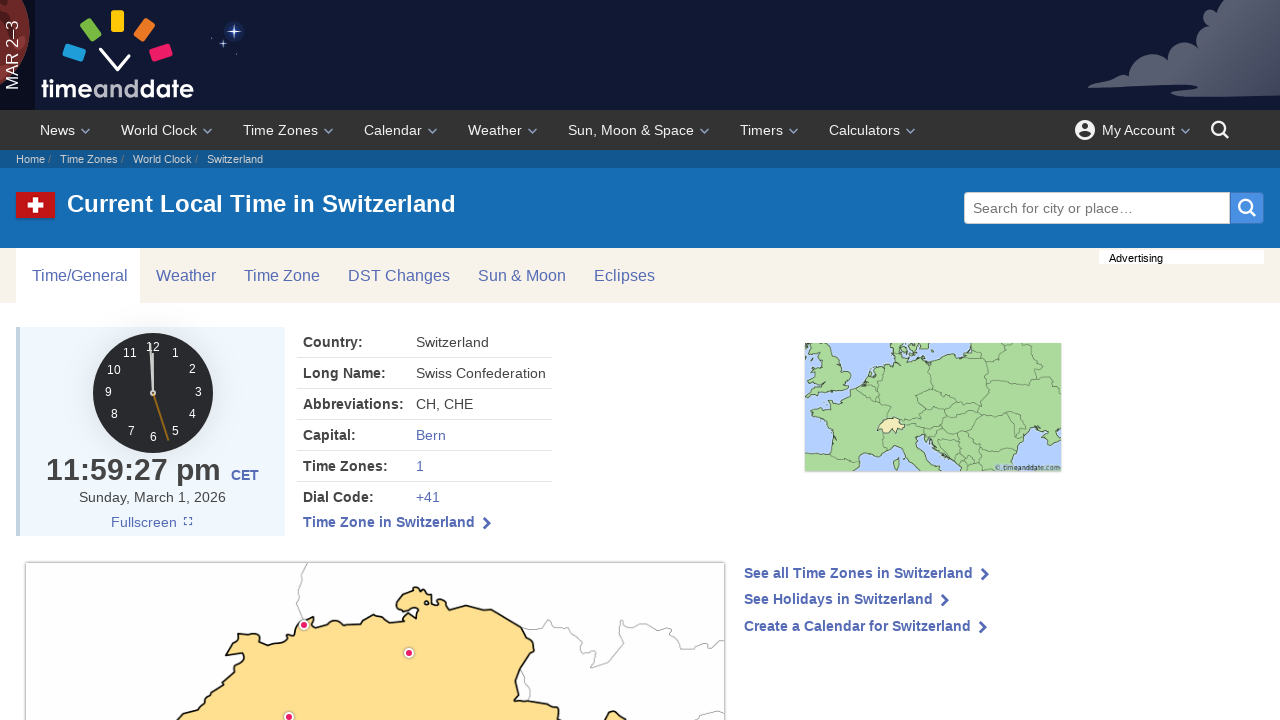

Verified that clock element displays current time (contains text)
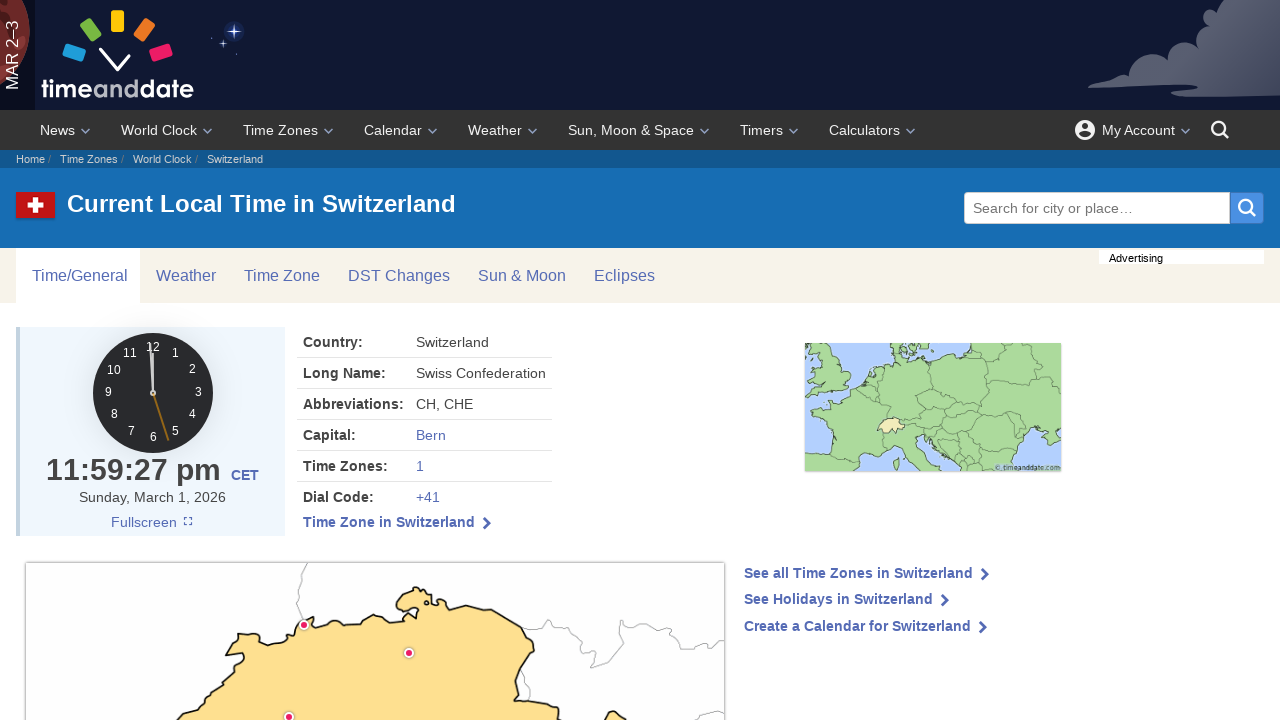

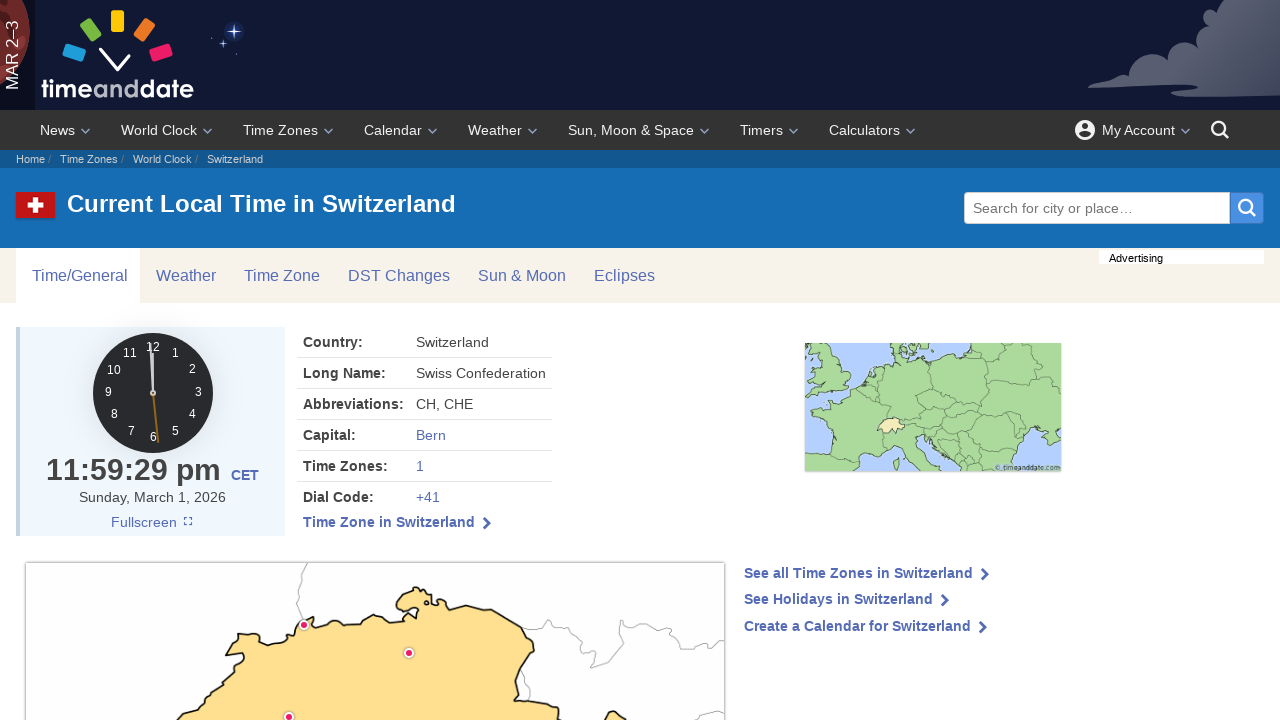